Tests JavaScript confirm dialog by clicking confirm button and dismissing the dialog

Starting URL: https://the-internet.herokuapp.com

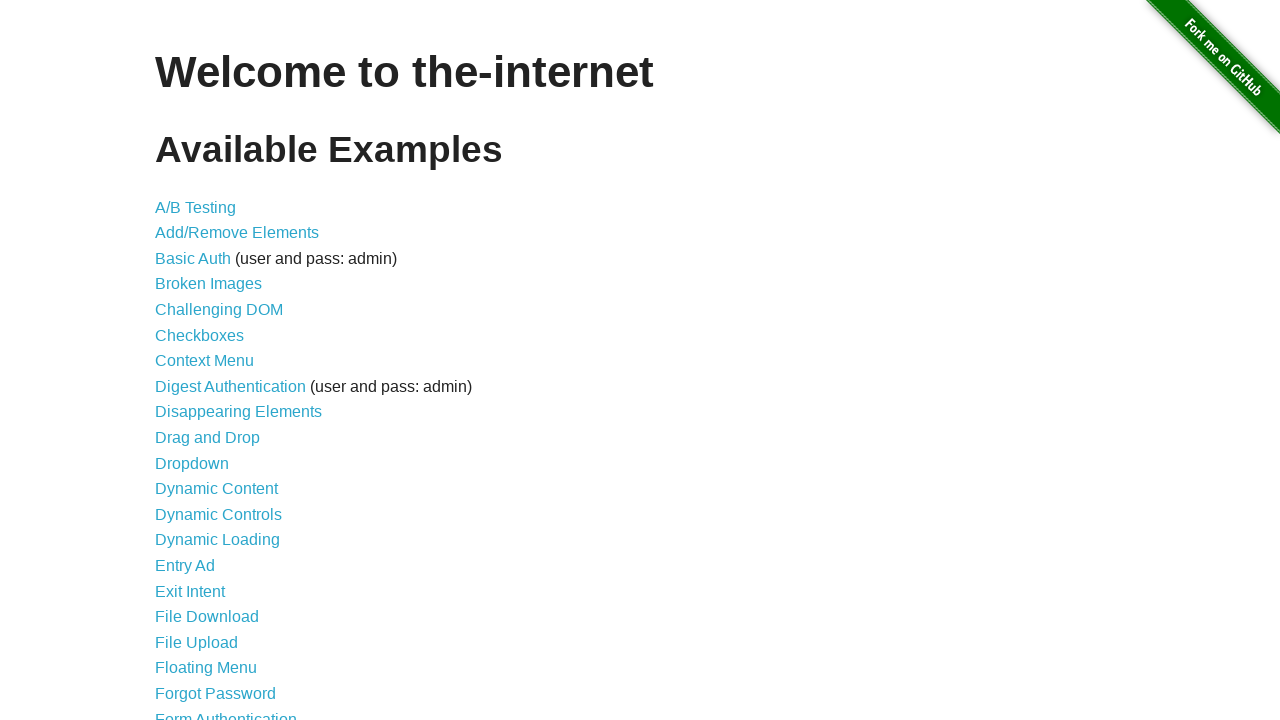

Clicked on JavaScript Alerts link at (214, 361) on text=JavaScript Alerts
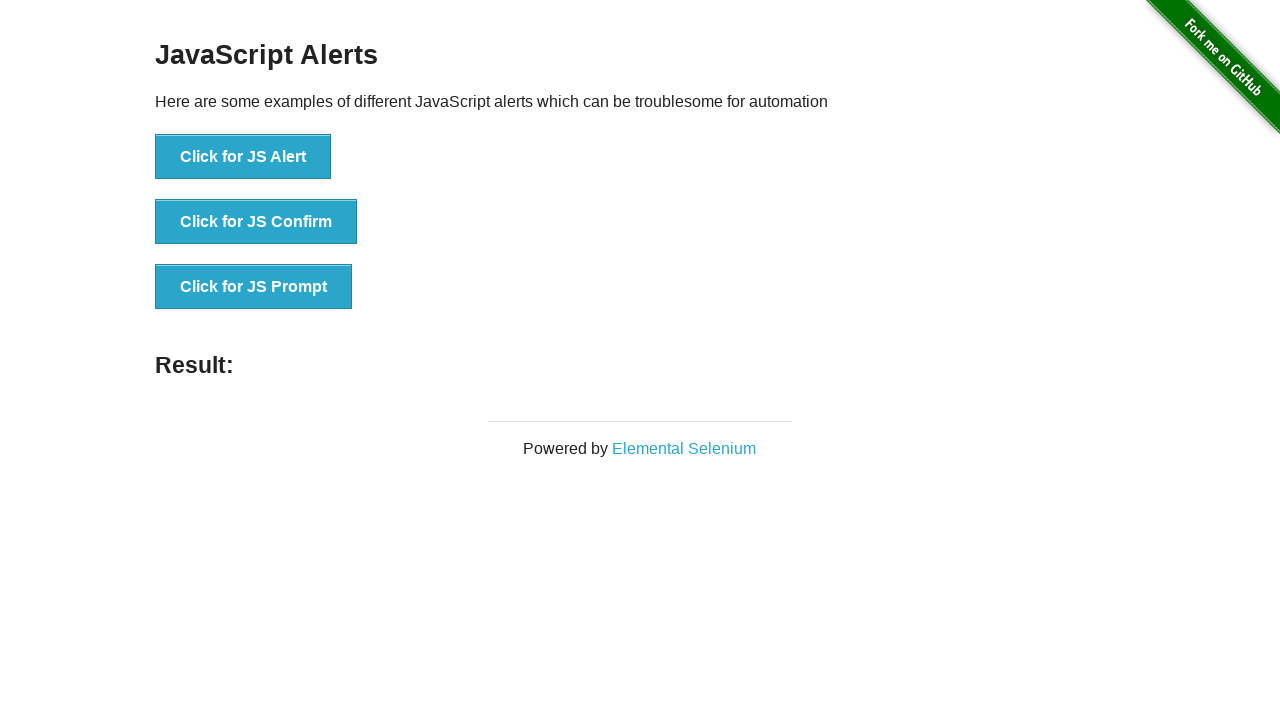

Clicked button to trigger JS Confirm dialog at (256, 222) on button:has-text('Click for JS Confirm')
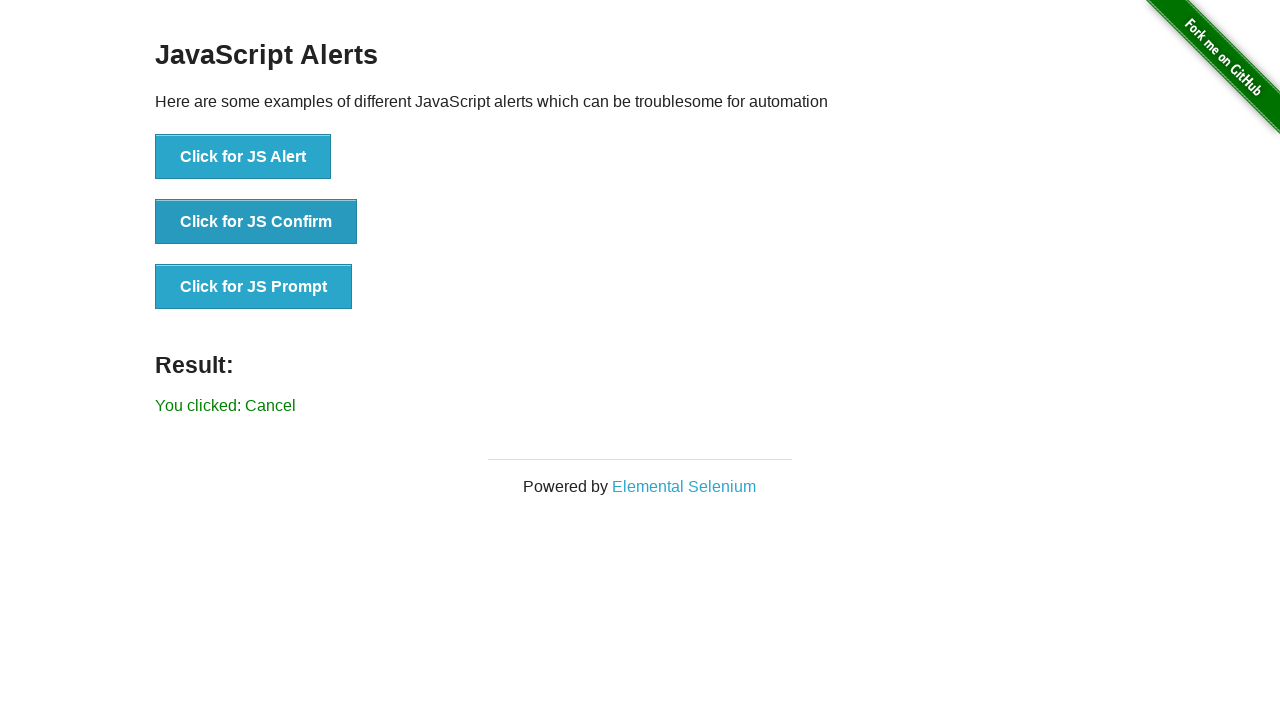

Set up dialog handler to dismiss the confirm dialog
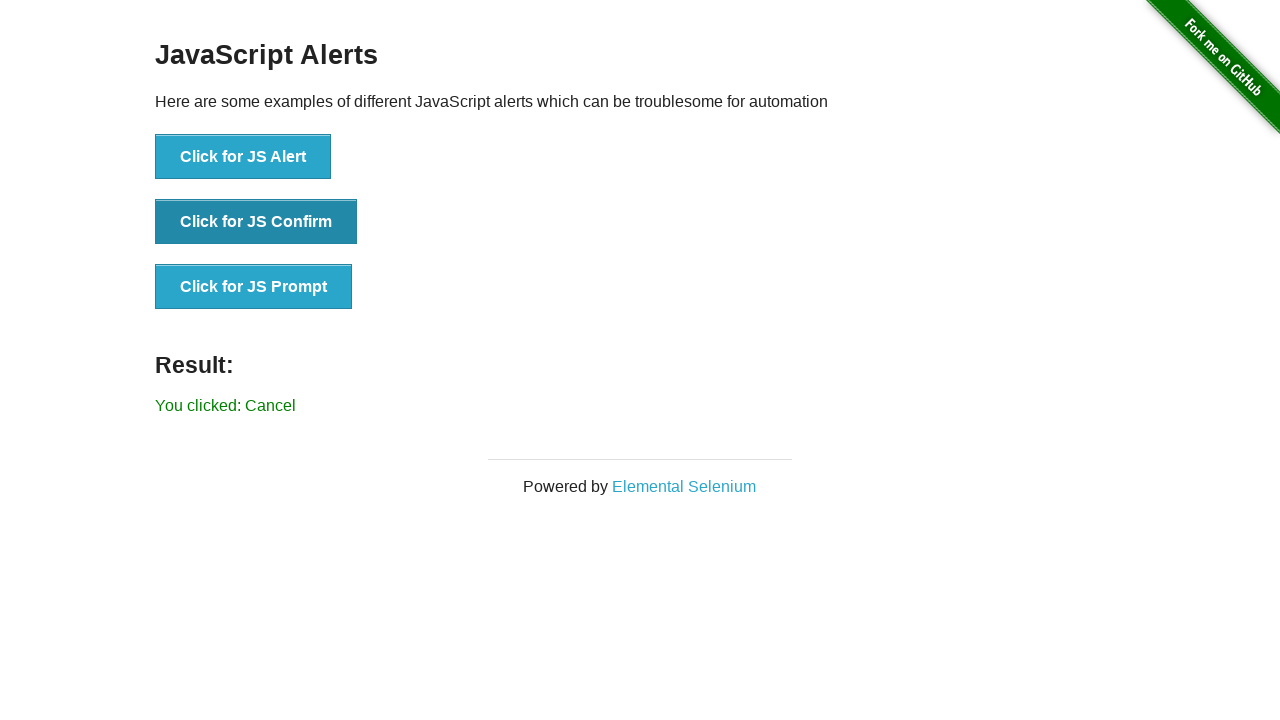

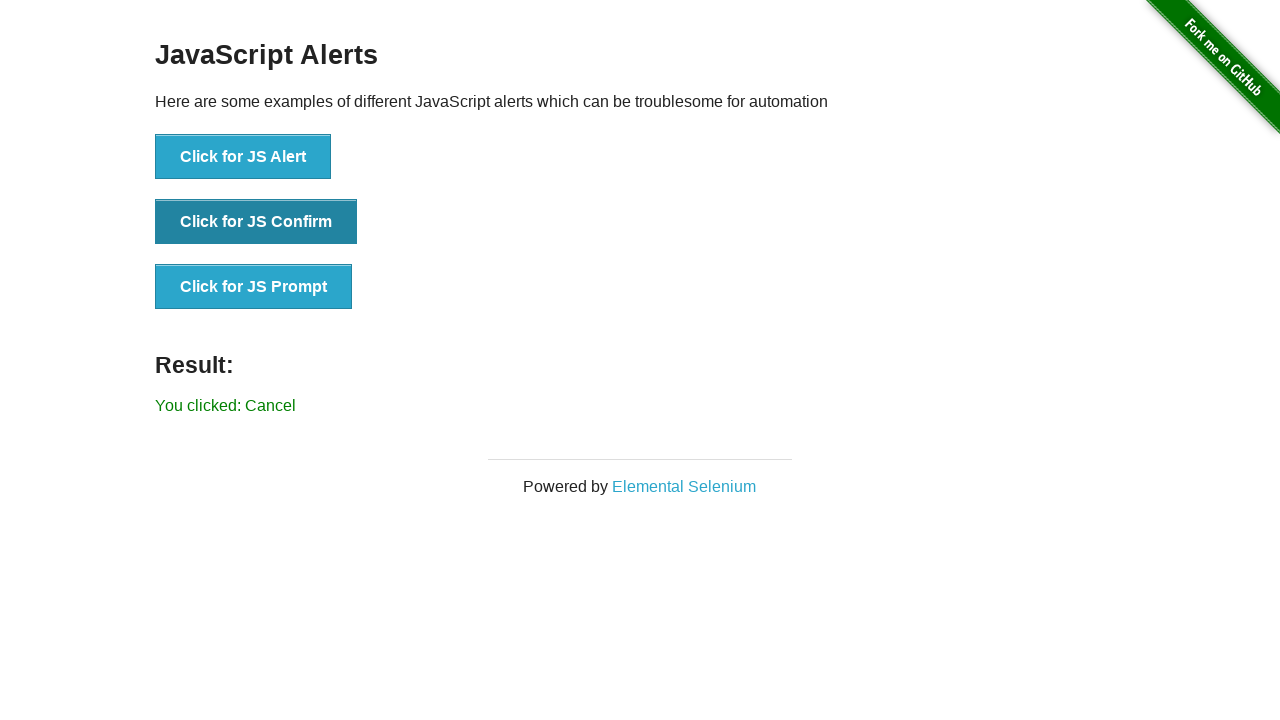